Tests dropdown select functionality by selecting an option by index and verifying the selected value

Starting URL: https://the-internet.herokuapp.com/dropdown

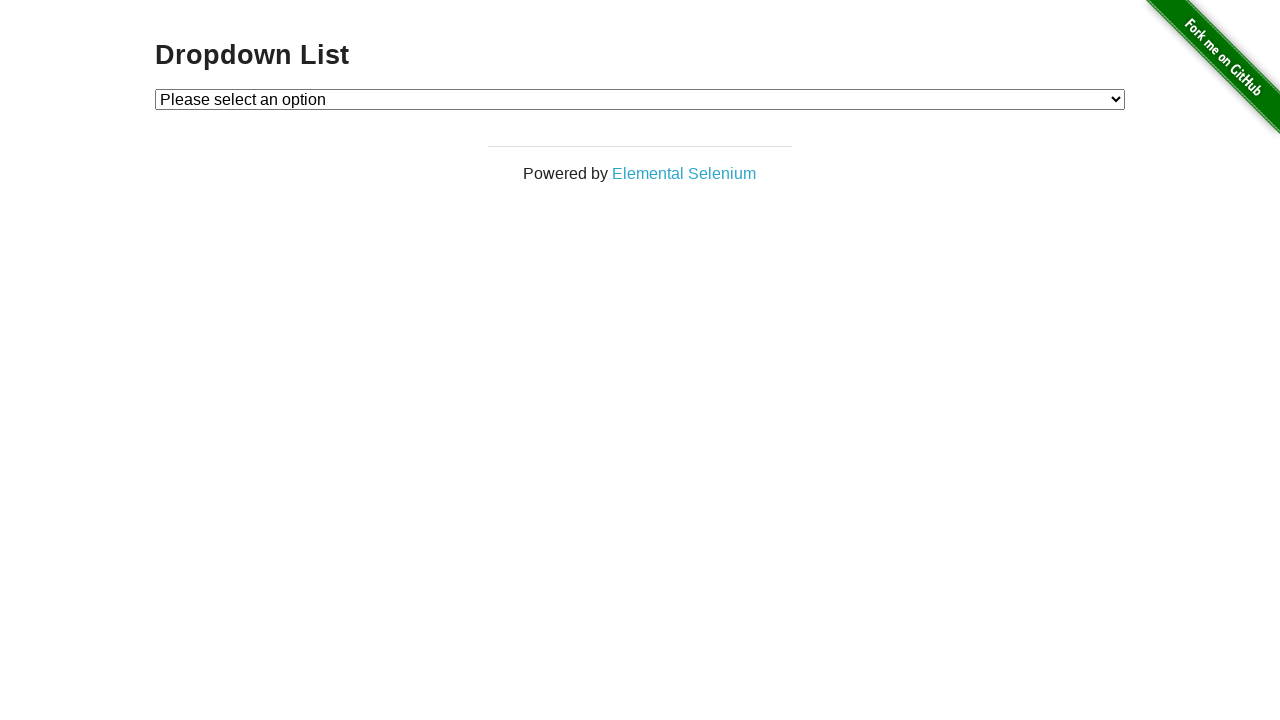

Selected option at index 1 from dropdown on #dropdown
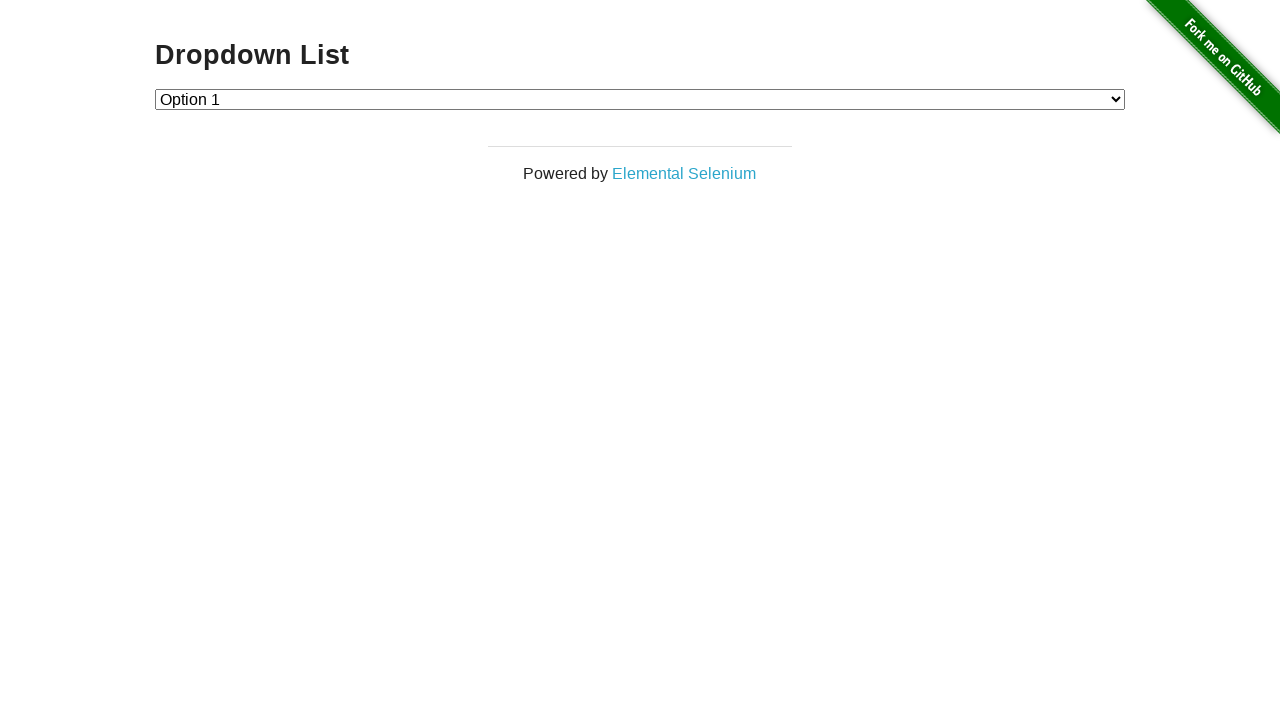

Retrieved selected dropdown value
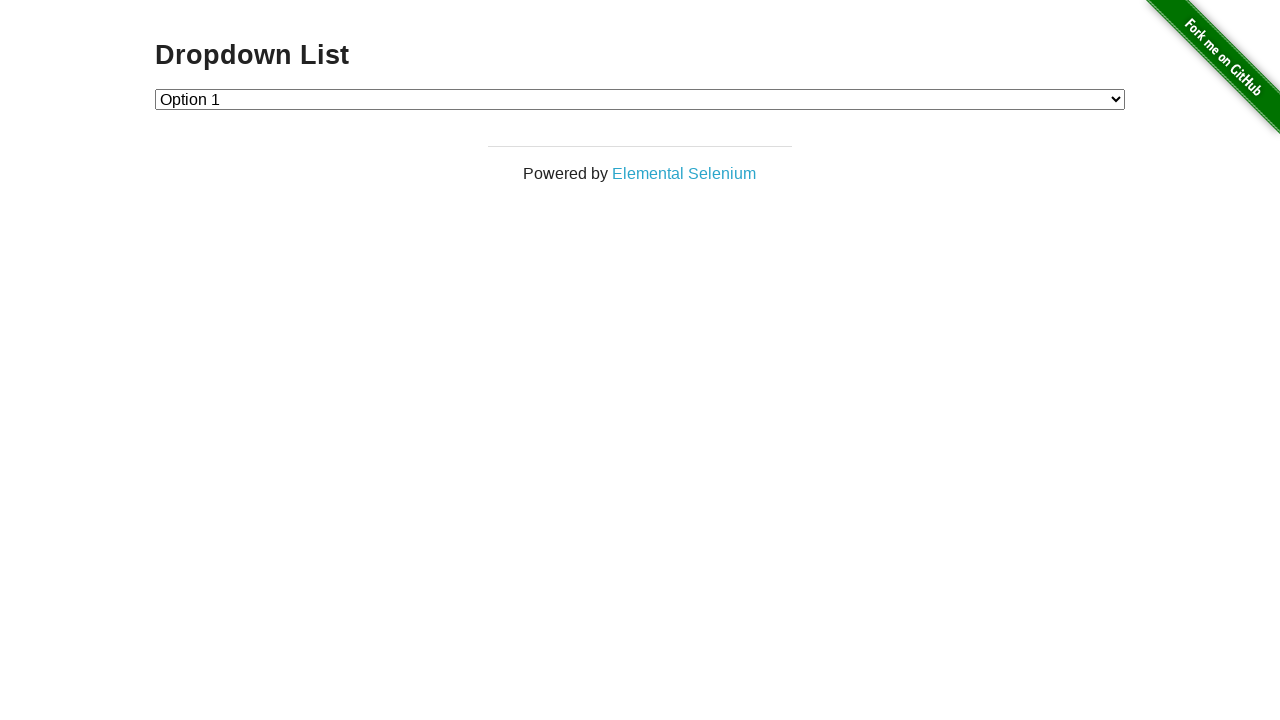

Verified selected value equals '1'
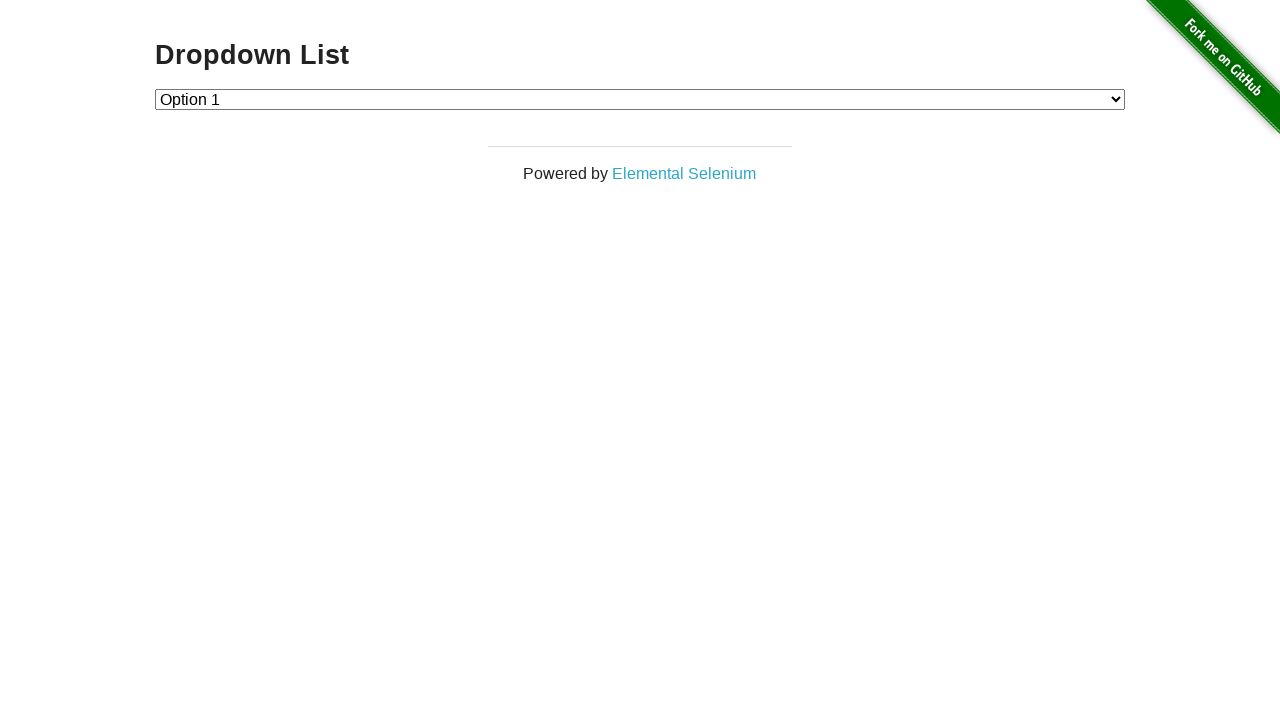

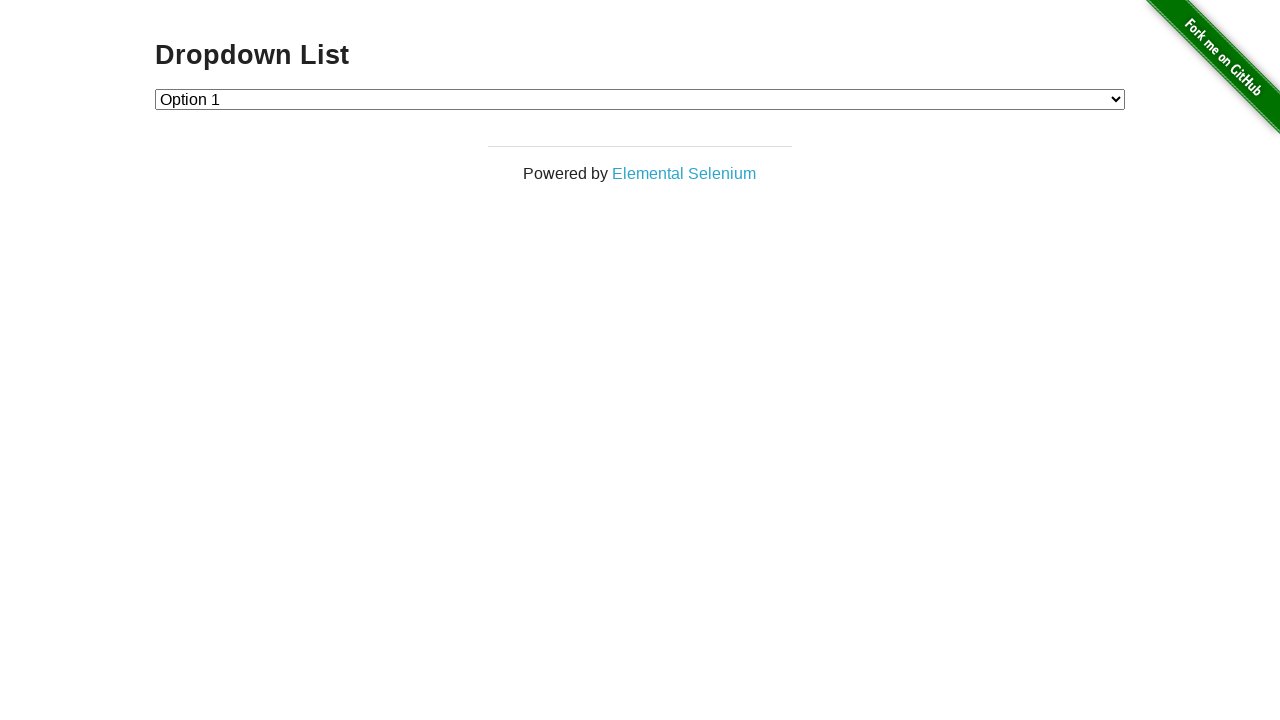